Tests table scrolling functionality using JavaScript execution

Starting URL: http://www.qaclickacademy.com/practice.php

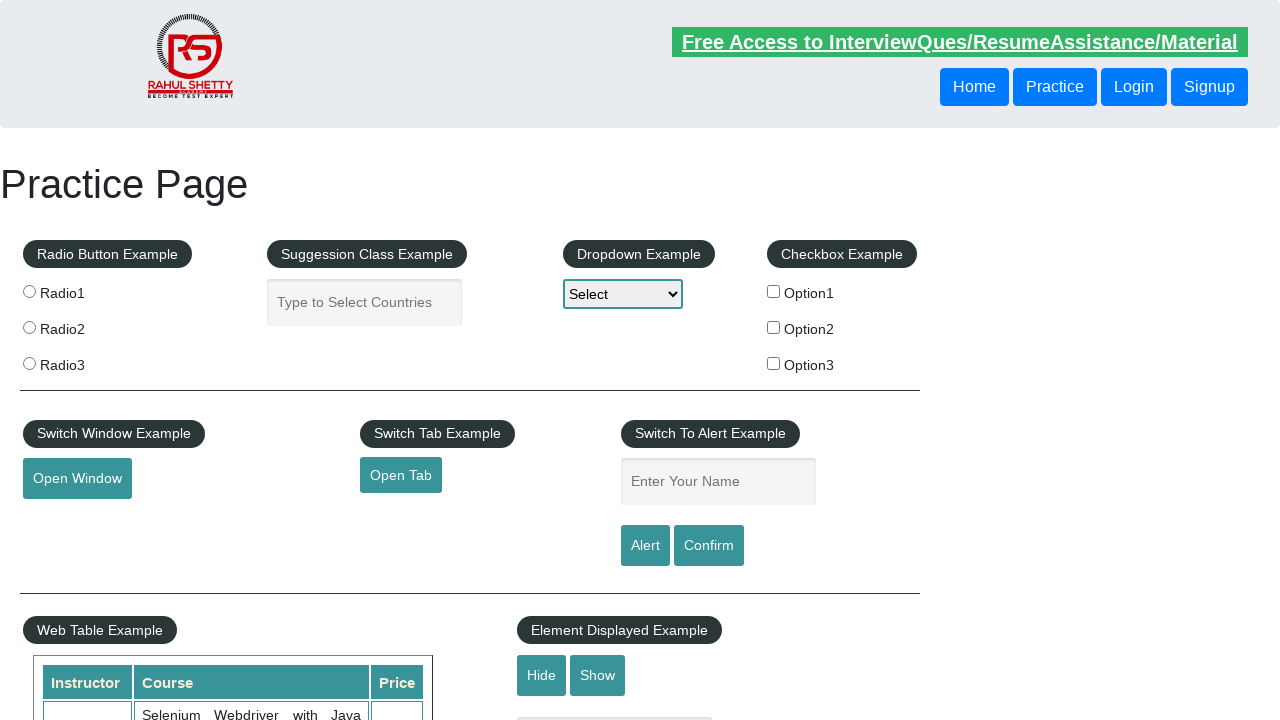

Scrolled down the page by 500 pixels using JavaScript
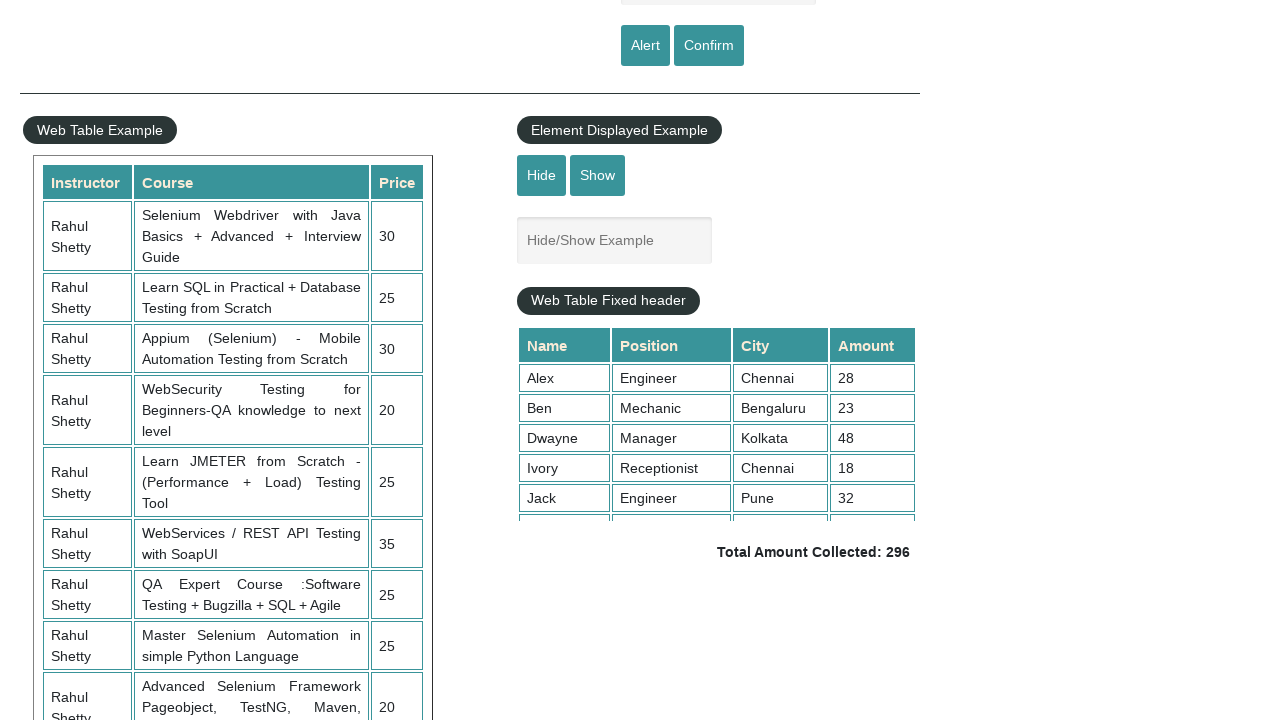

Waited 2 seconds for page to settle
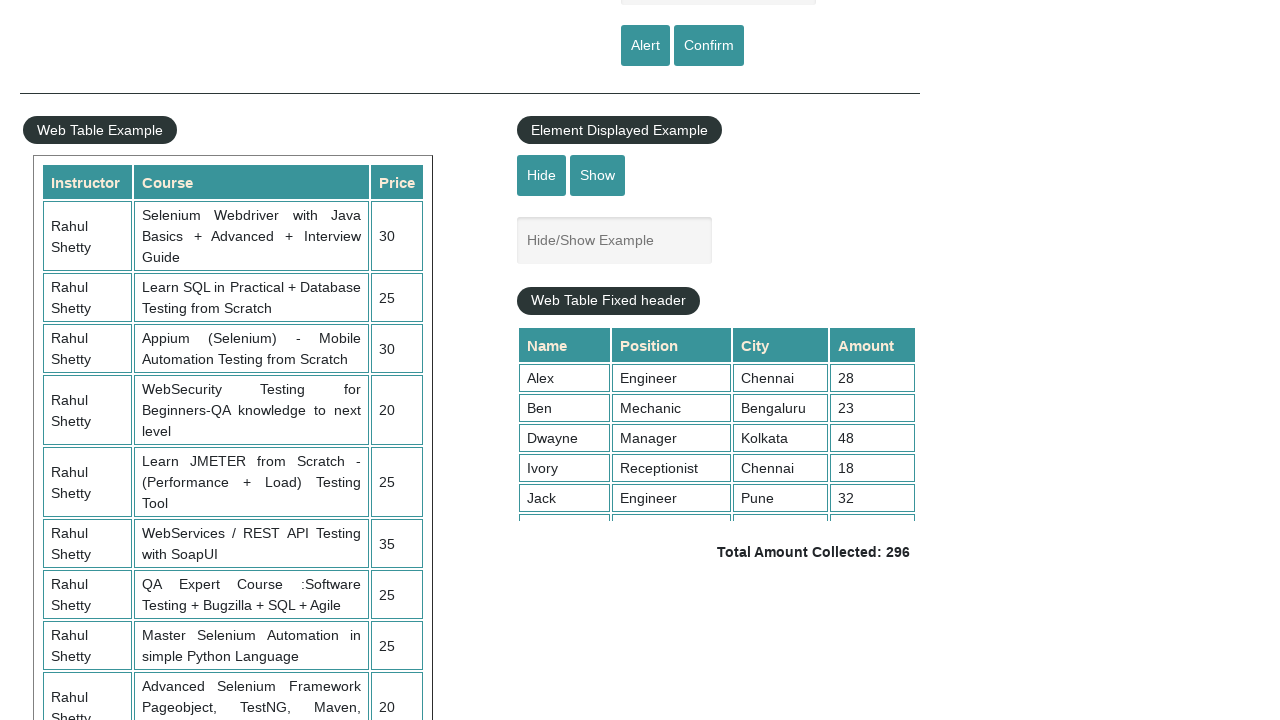

Scrolled table element with class 'tableFixHead' by 5000 pixels using JavaScript
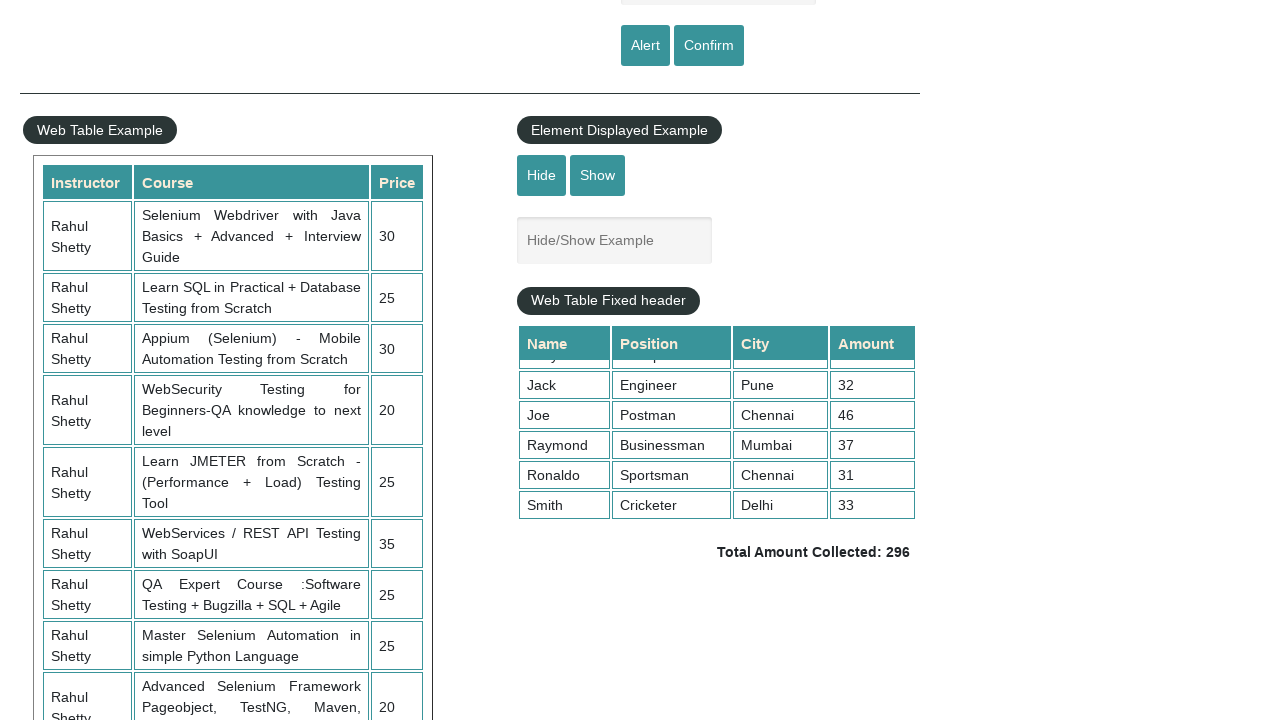

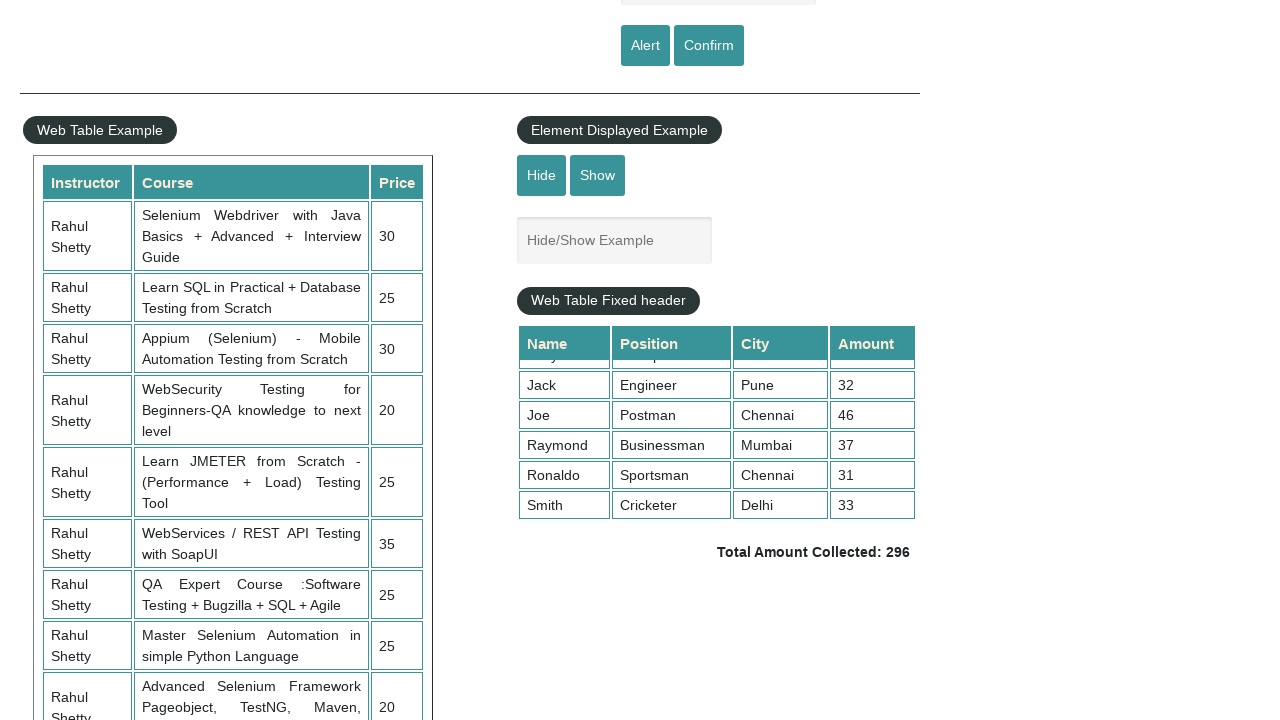